Tests keyboard modifier click functionality by performing a Ctrl+Click on the "MEN" navigation menu item on the AJIO e-commerce website, which should open the link in a new tab.

Starting URL: https://ajio.com/

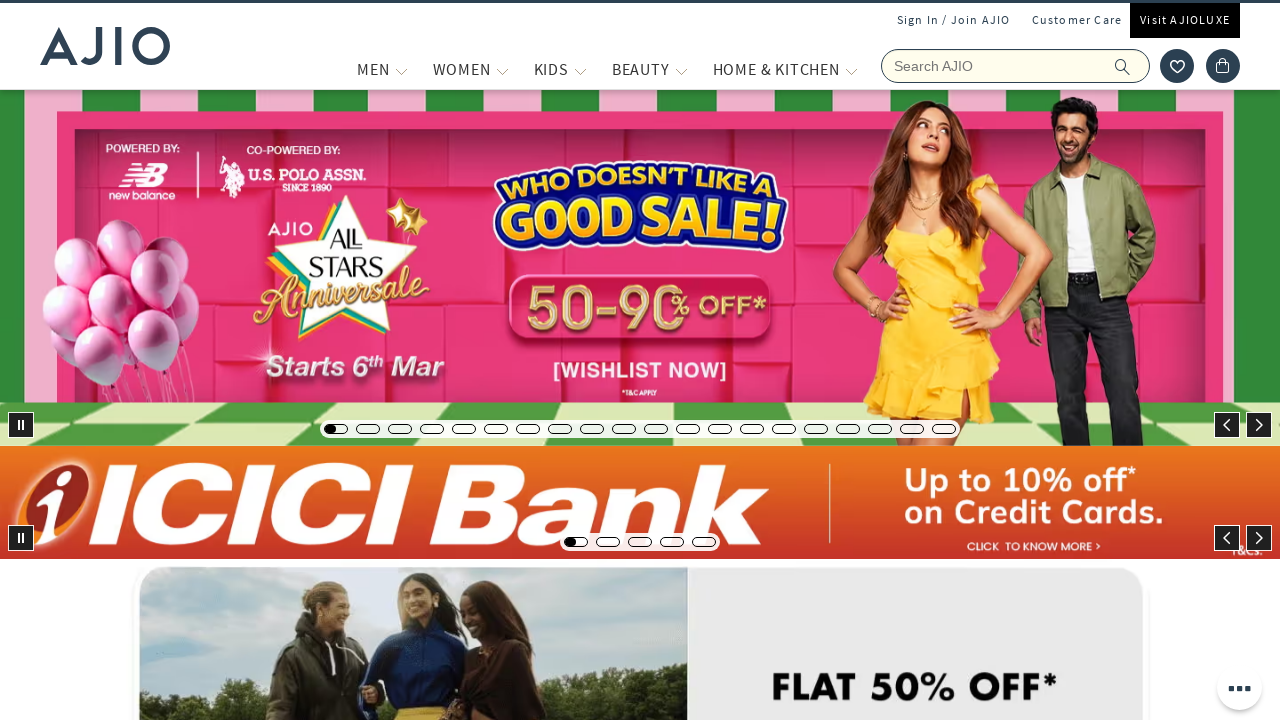

Waited for MEN navigation menu item to load
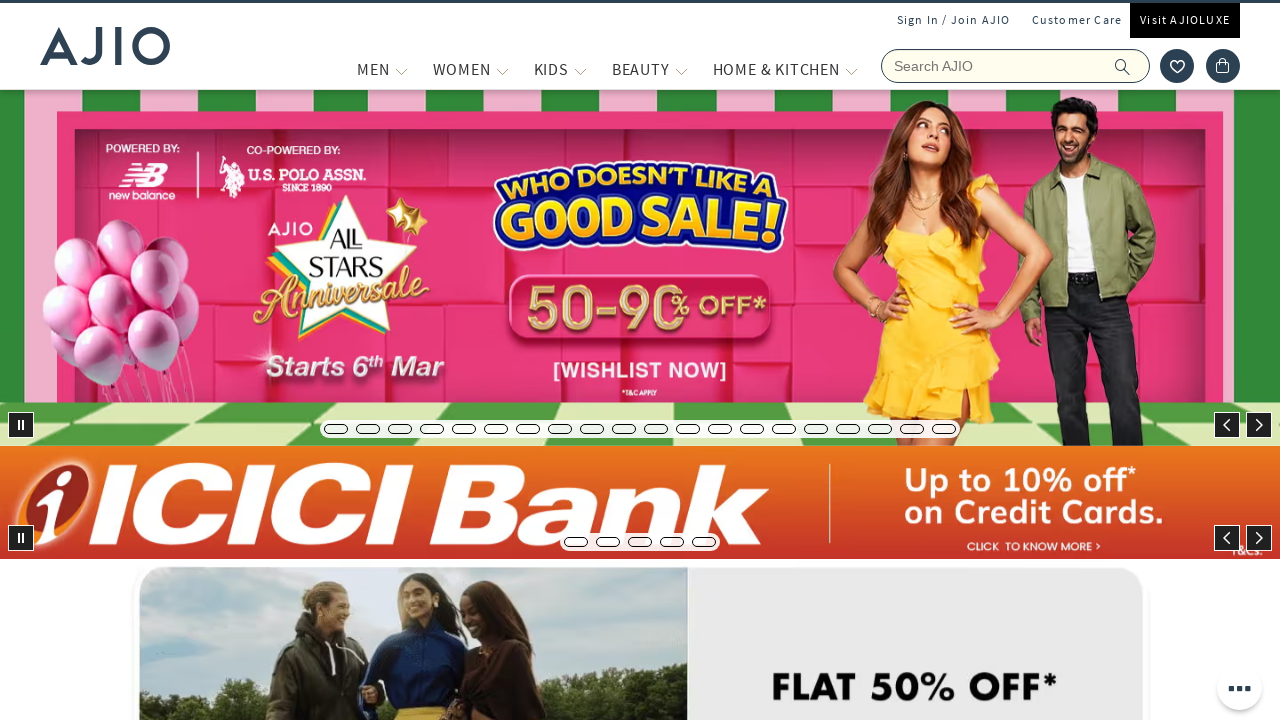

Performed Ctrl+Click on MEN navigation menu item to open in new tab at (373, 69) on //span[text()='MEN']
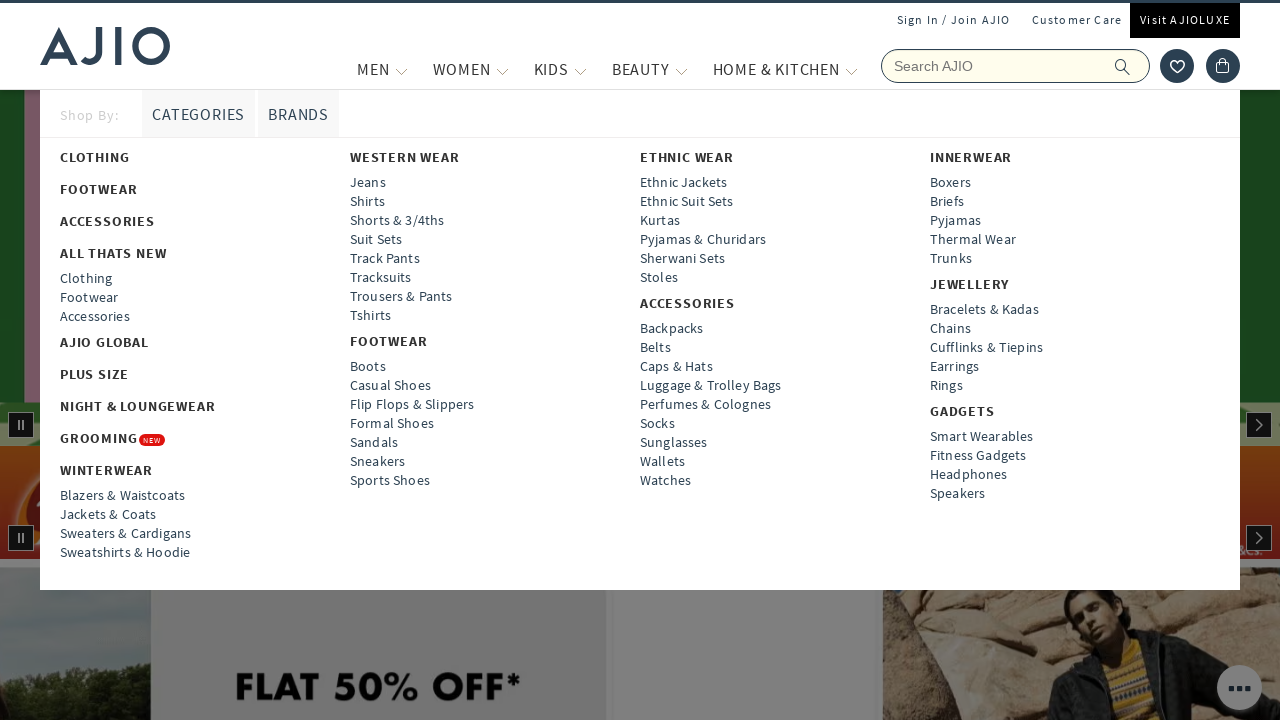

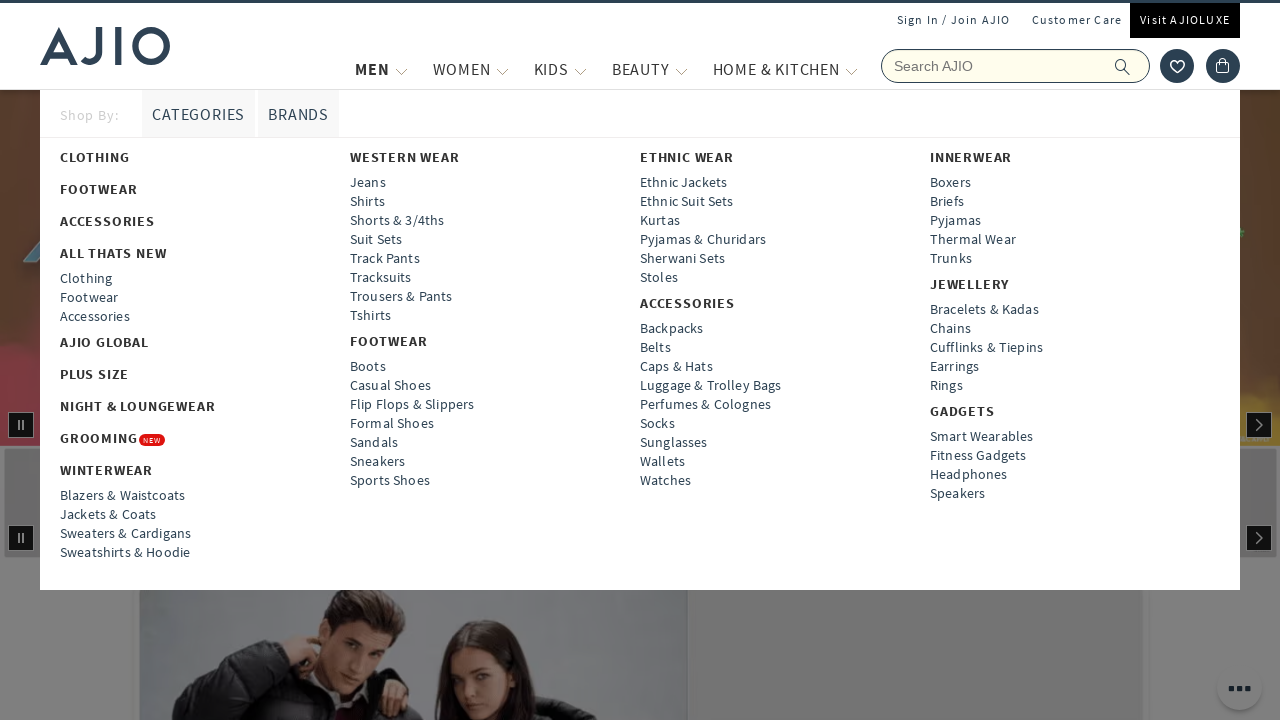